Tests marking all todo items as completed using the toggle all checkbox

Starting URL: https://demo.playwright.dev/todomvc

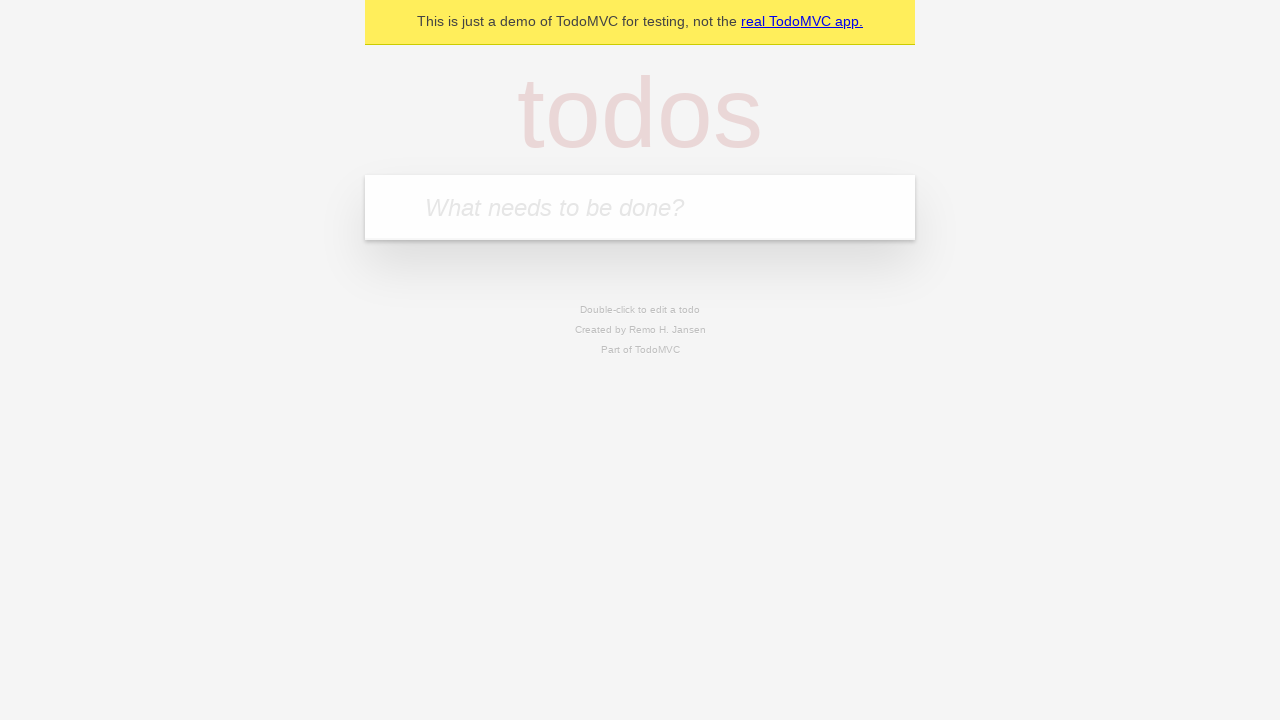

Filled todo input with 'buy some cheese' on internal:attr=[placeholder="What needs to be done?"i]
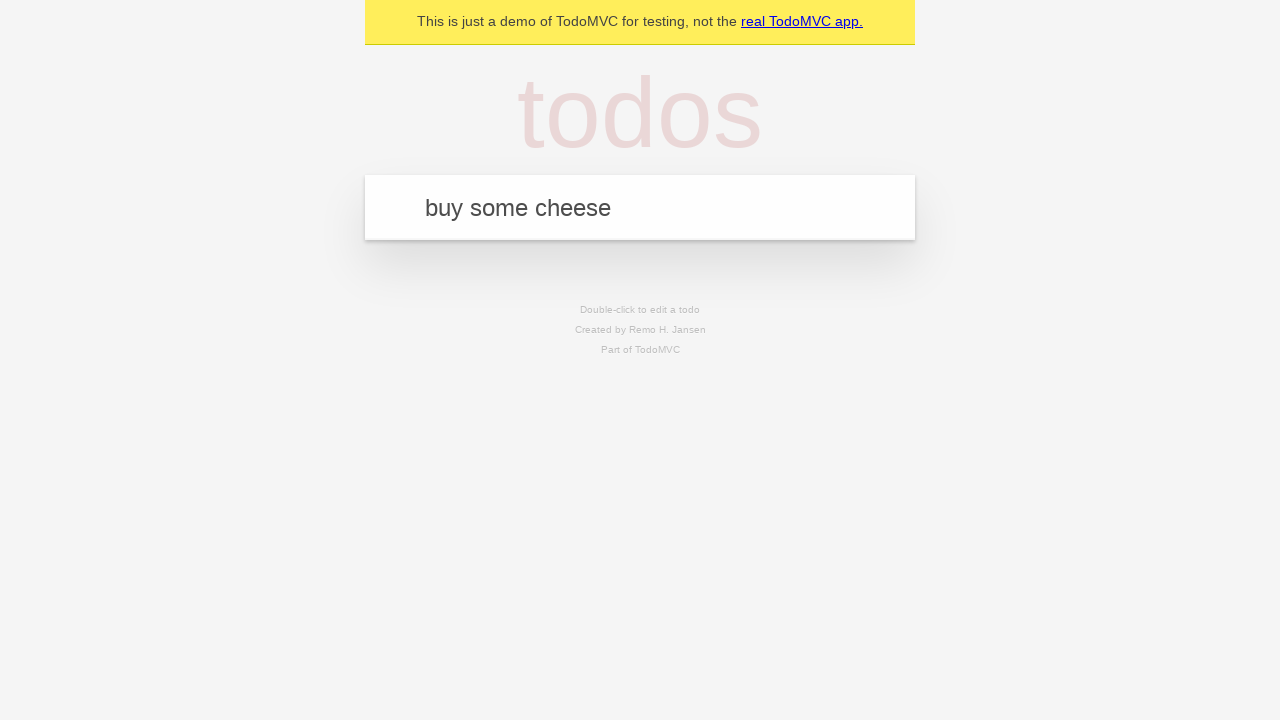

Pressed Enter to create first todo item on internal:attr=[placeholder="What needs to be done?"i]
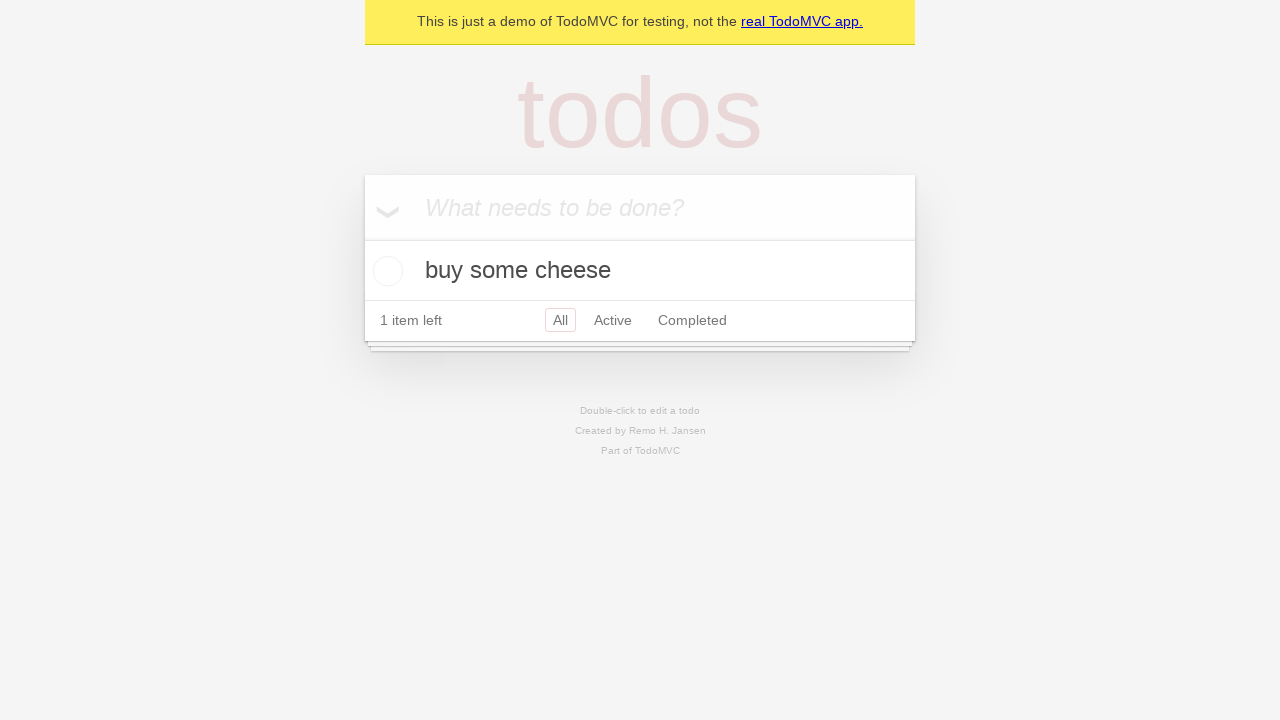

Filled todo input with 'feed the cat' on internal:attr=[placeholder="What needs to be done?"i]
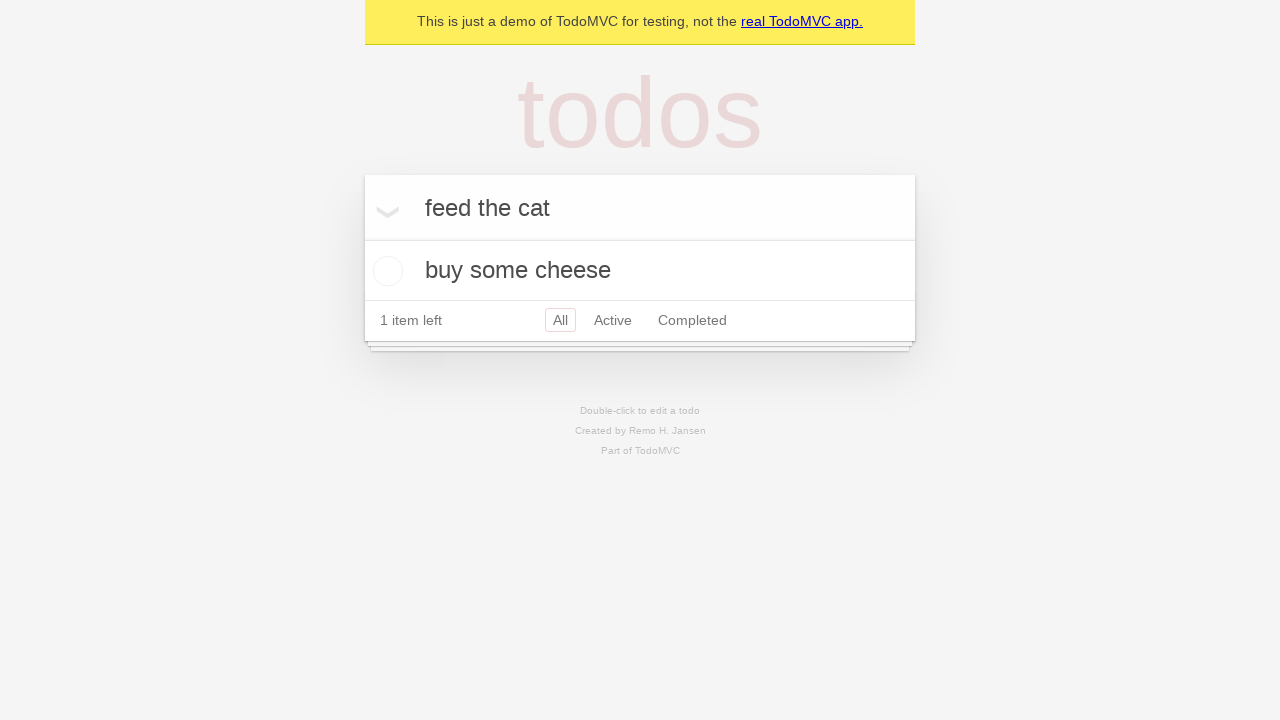

Pressed Enter to create second todo item on internal:attr=[placeholder="What needs to be done?"i]
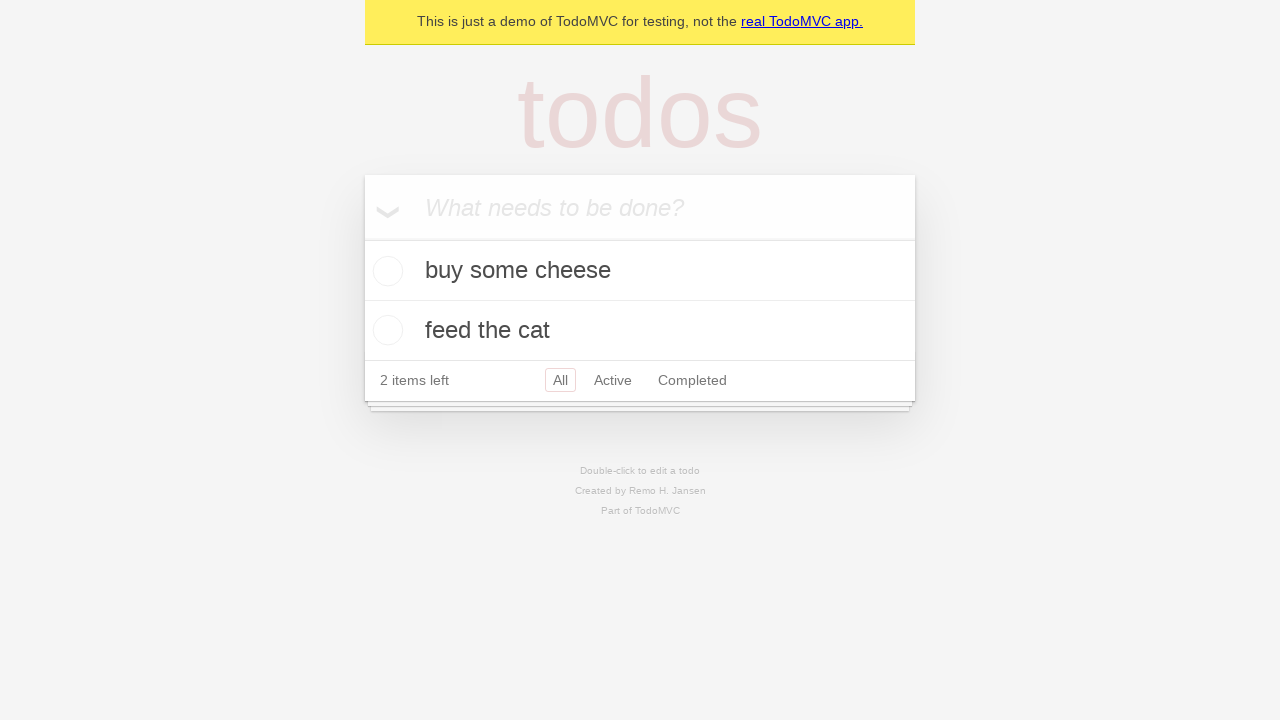

Filled todo input with 'book a doctors appointment' on internal:attr=[placeholder="What needs to be done?"i]
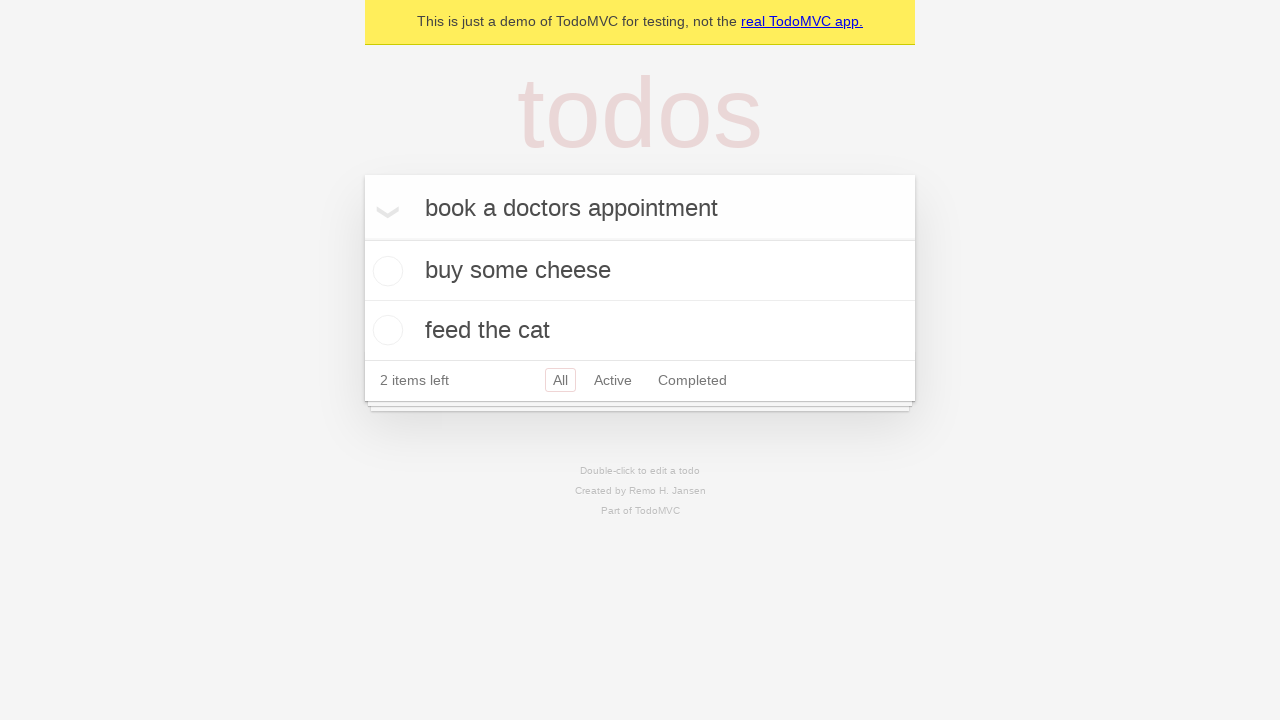

Pressed Enter to create third todo item on internal:attr=[placeholder="What needs to be done?"i]
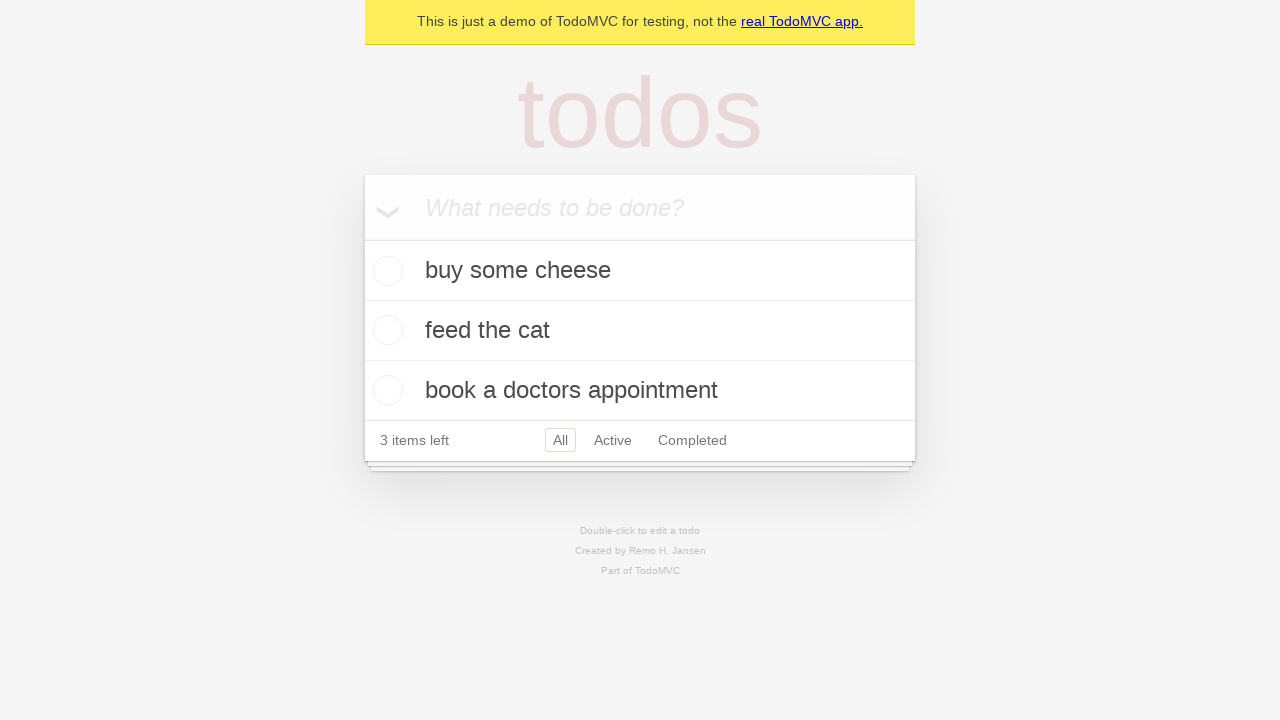

Waited for all three todo items to be created
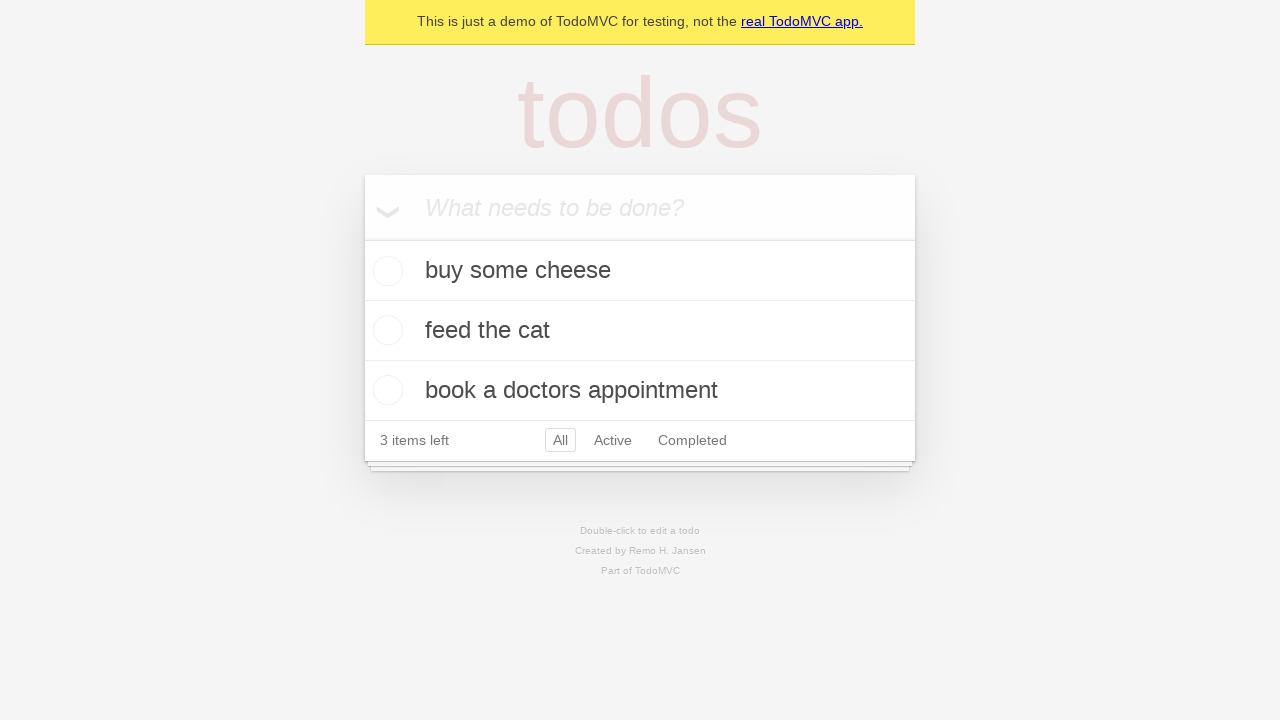

Clicked 'Mark all as complete' checkbox to mark all todos as completed at (362, 238) on internal:label="Mark all as complete"i
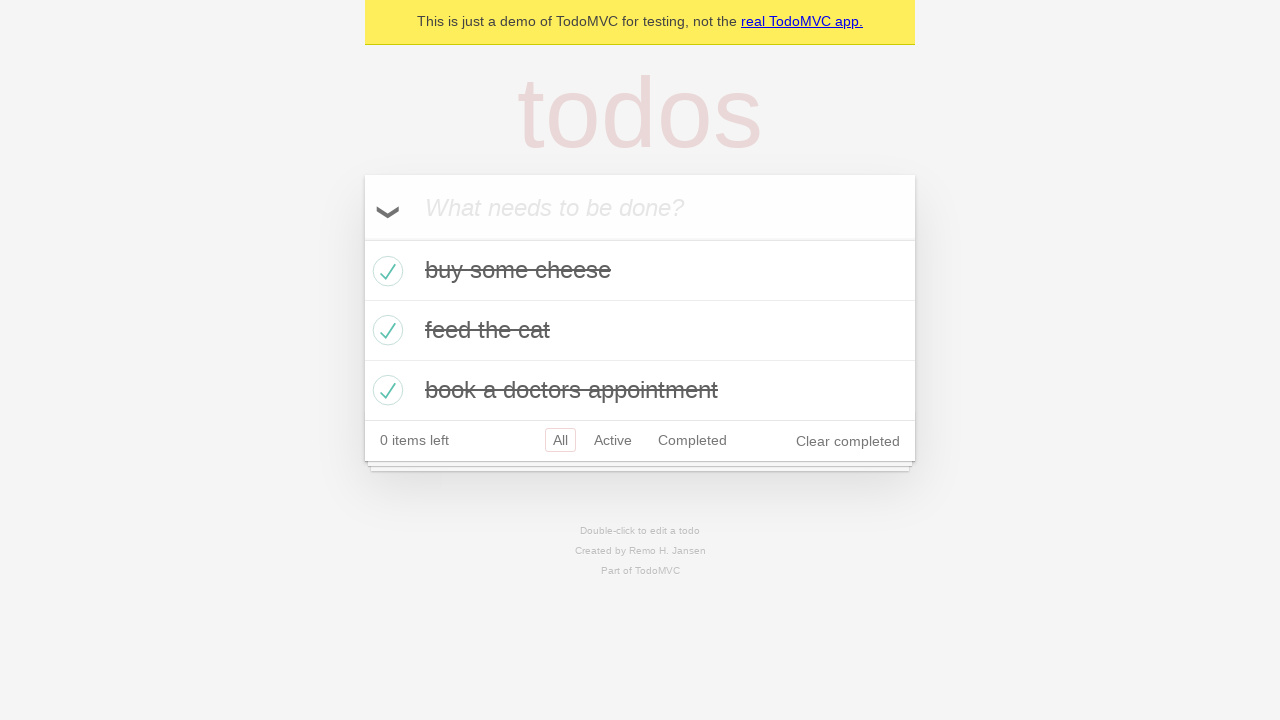

Waited for all todo items to be marked as completed
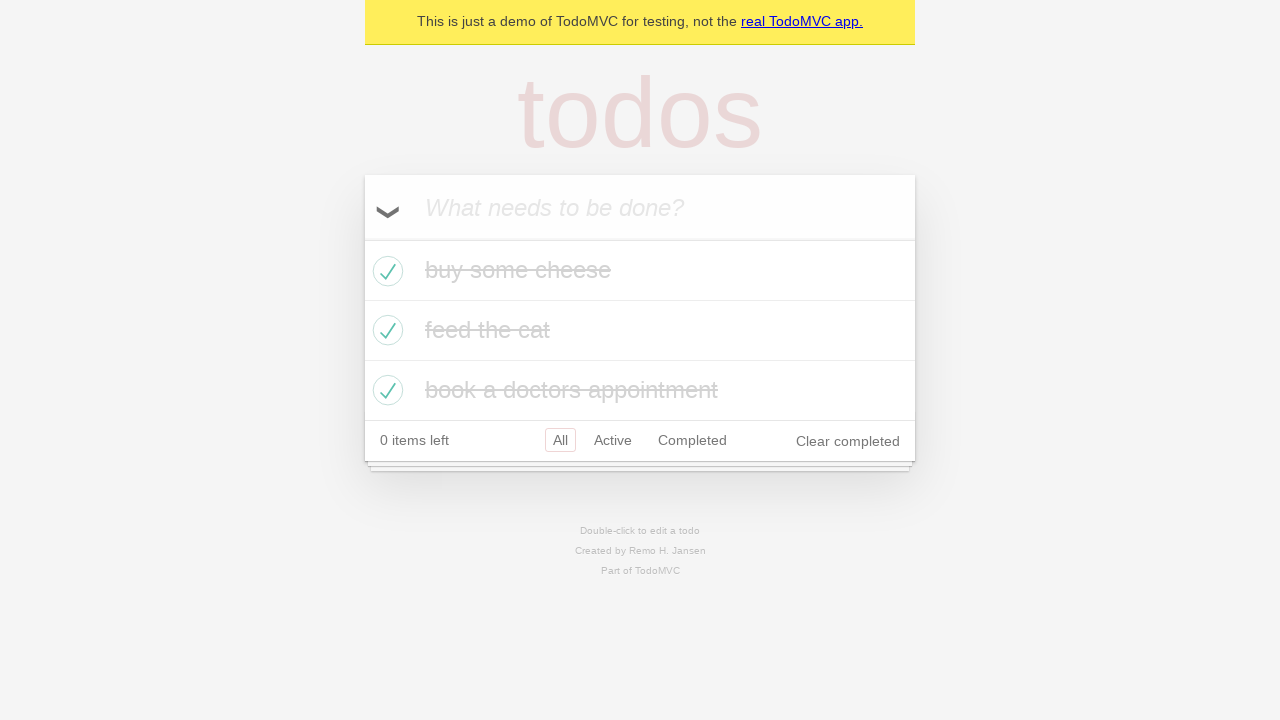

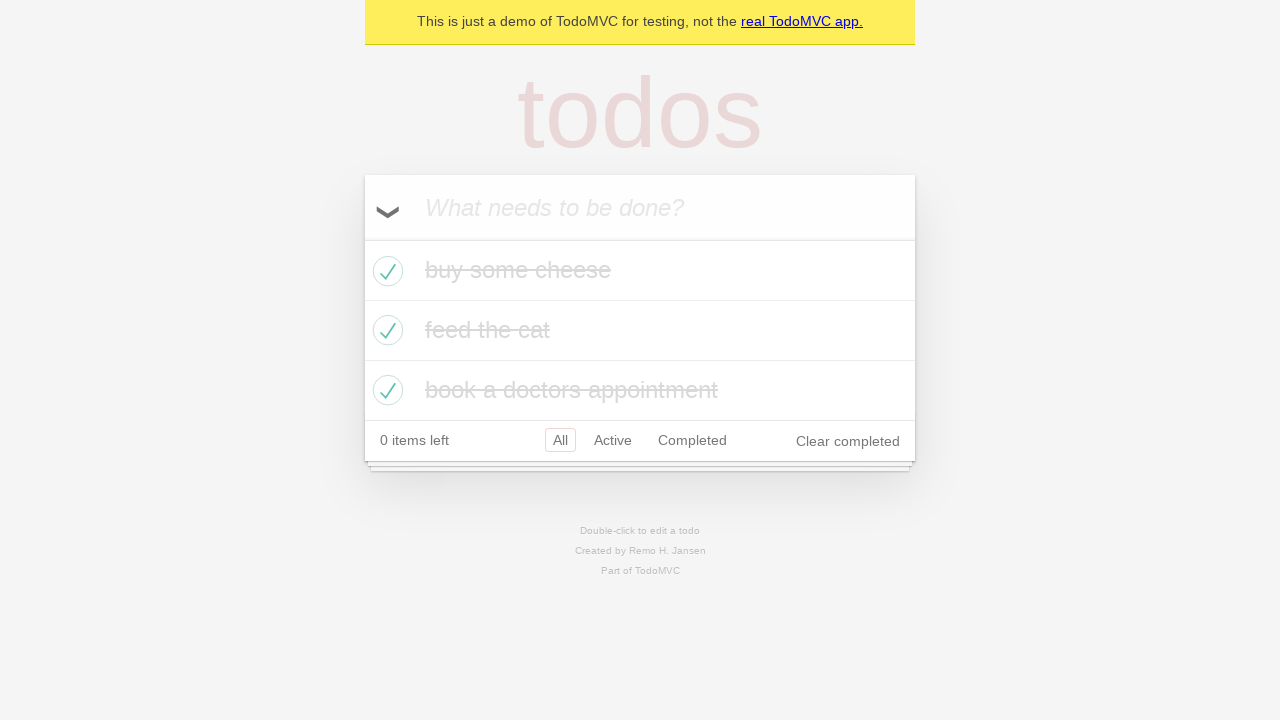